Tests multi-tab/window handling by clicking buttons that open new tabs, switching between them, and verifying content on each tab.

Starting URL: https://v1.training-support.net/selenium/tab-opener

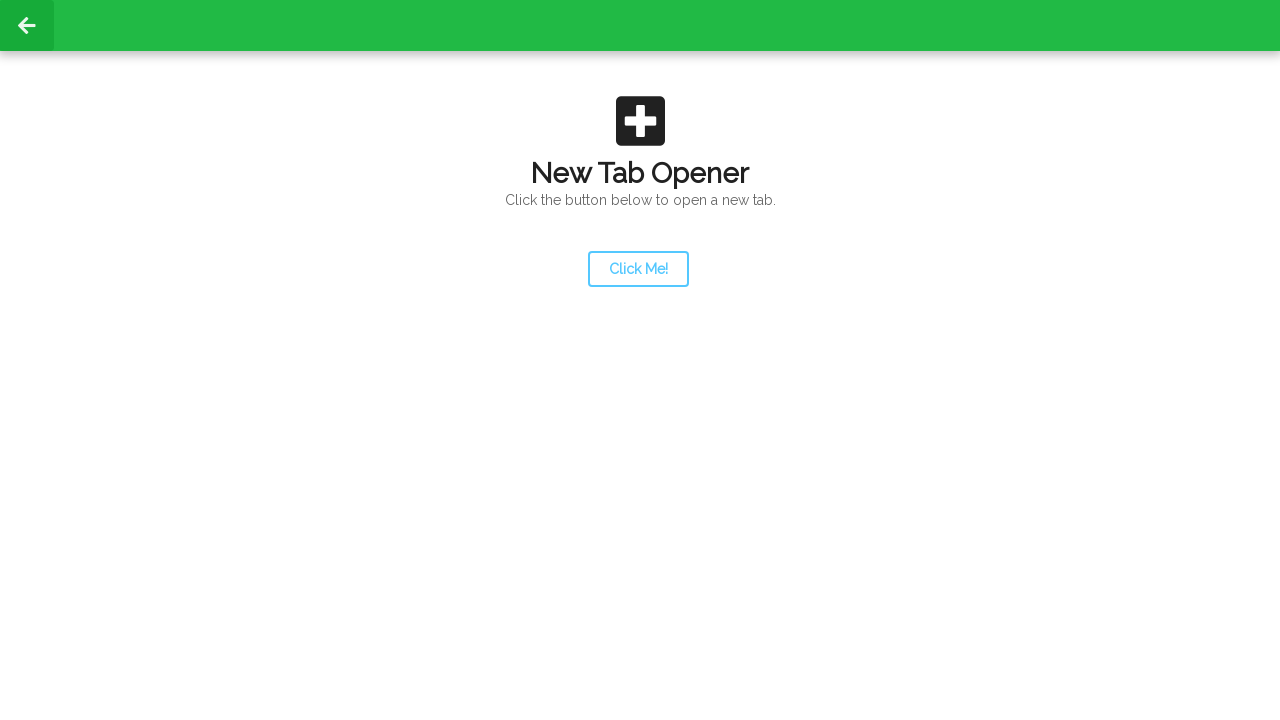

Clicked launcher button to open new tab at (638, 269) on #launcher
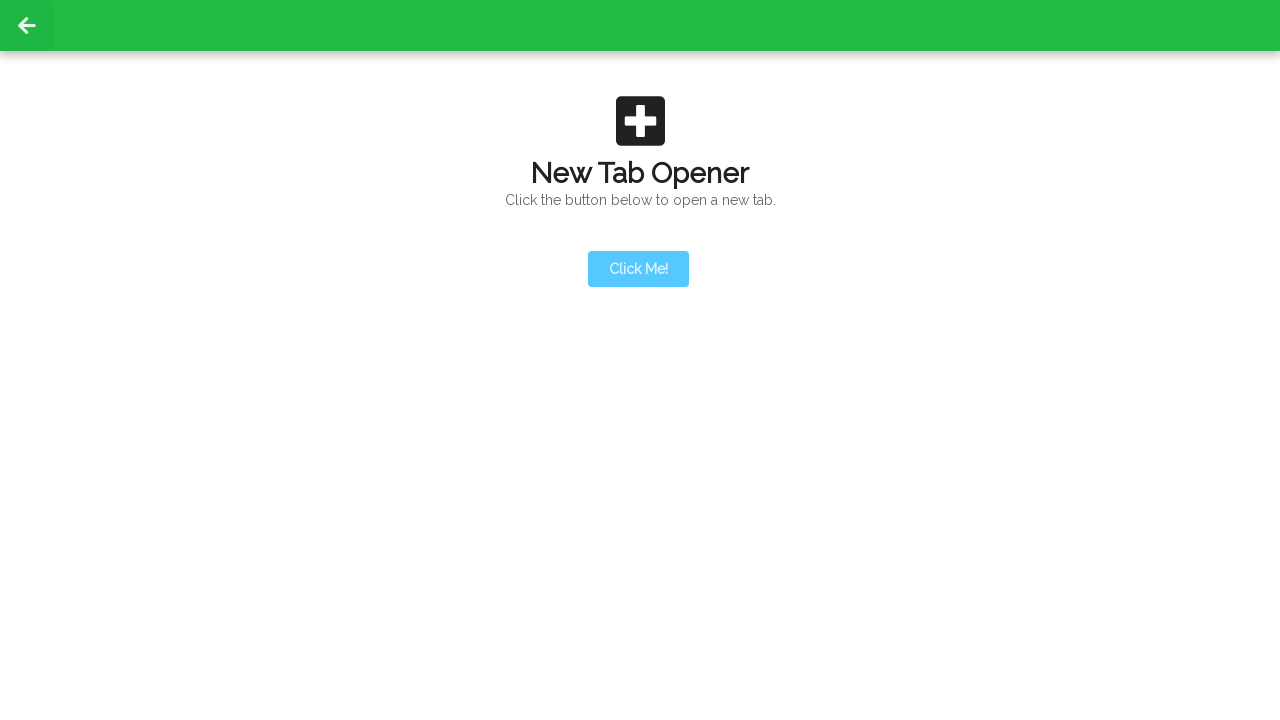

New tab opened and event captured
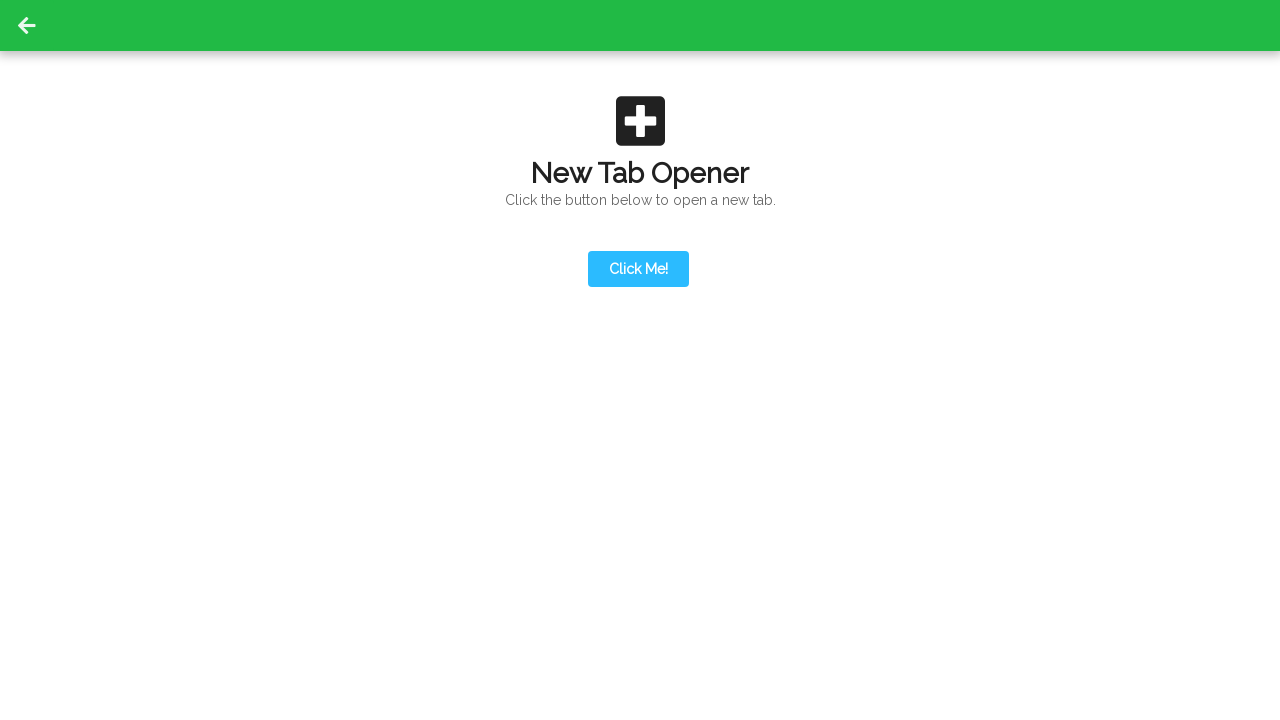

Retrieved all pages from context
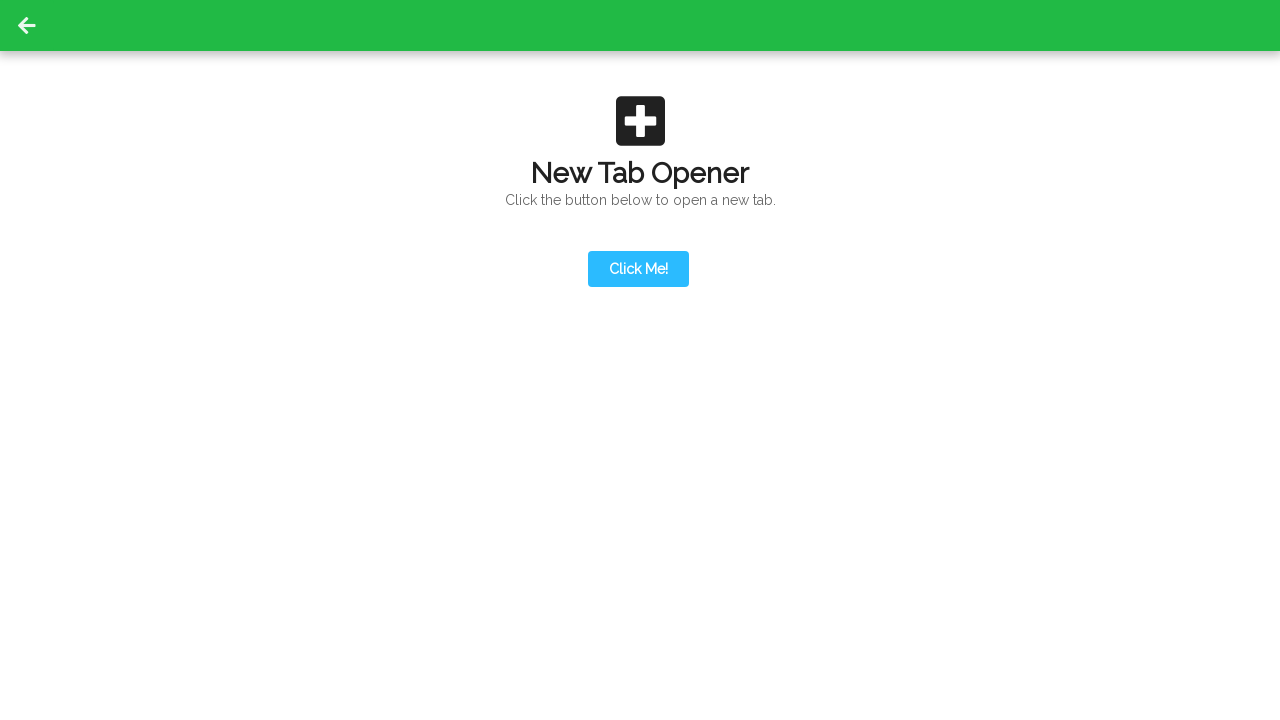

Switched to second tab
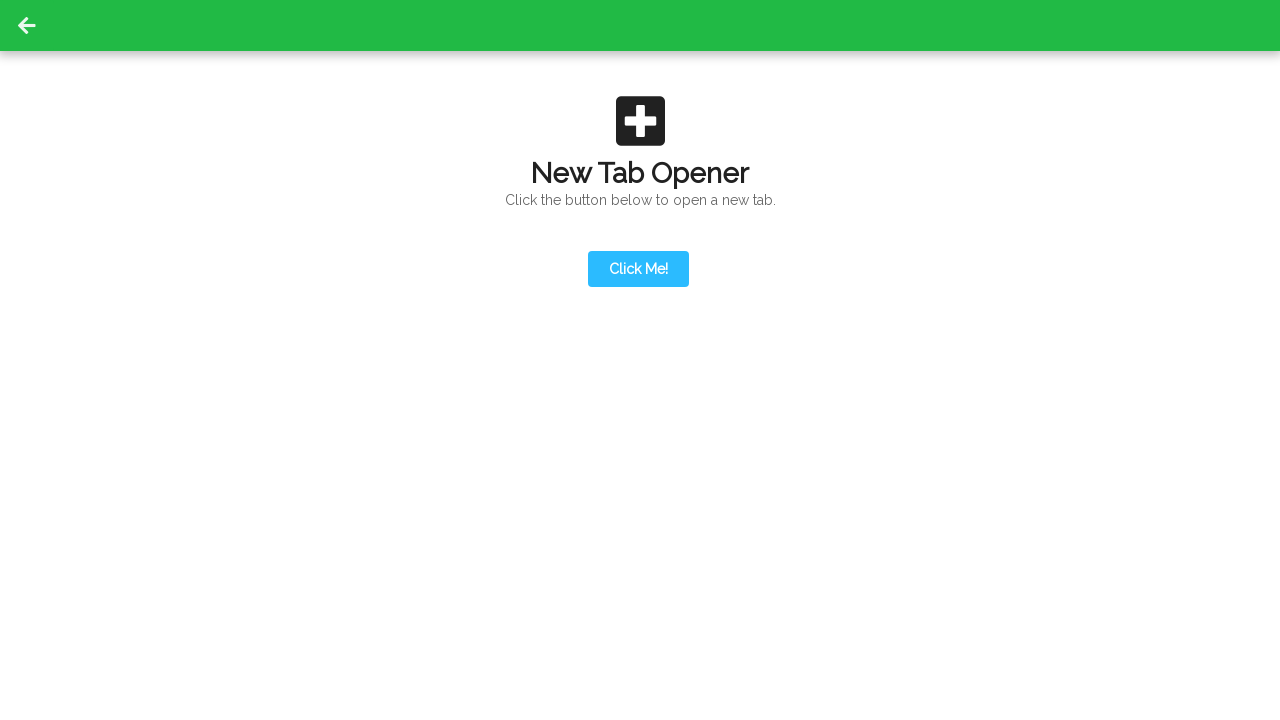

Second tab loaded completely
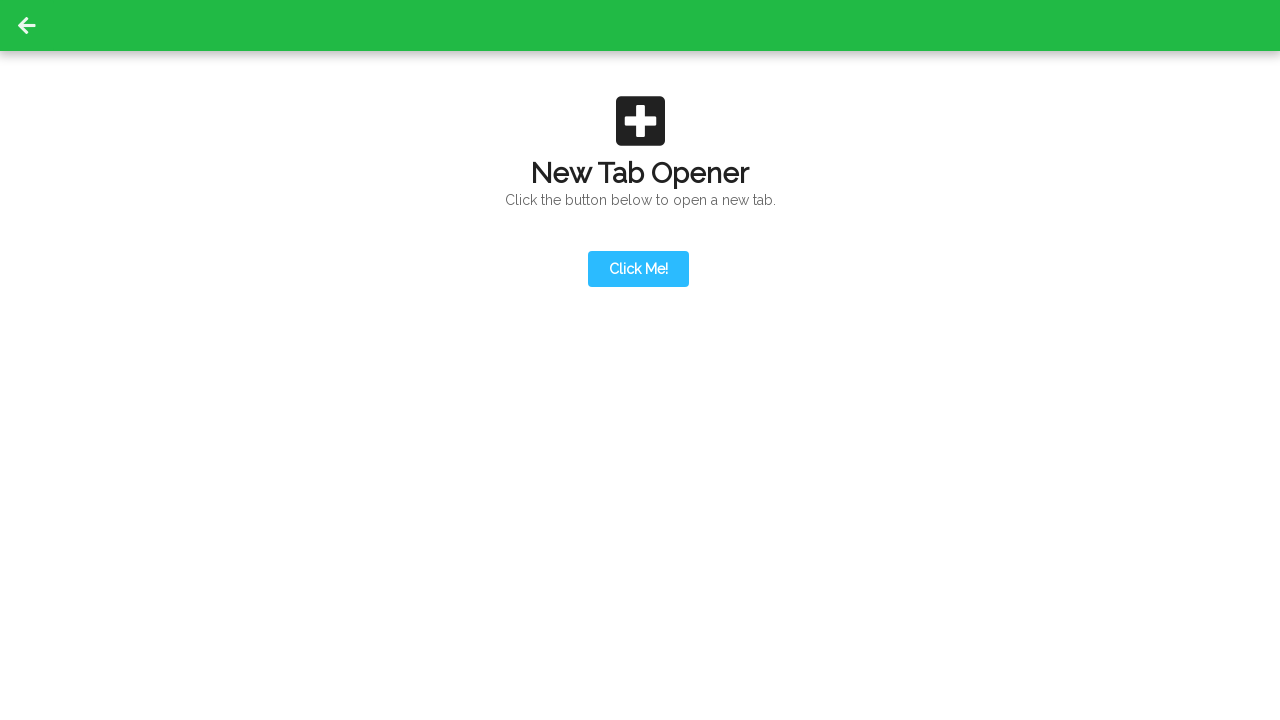

Content element found on second tab
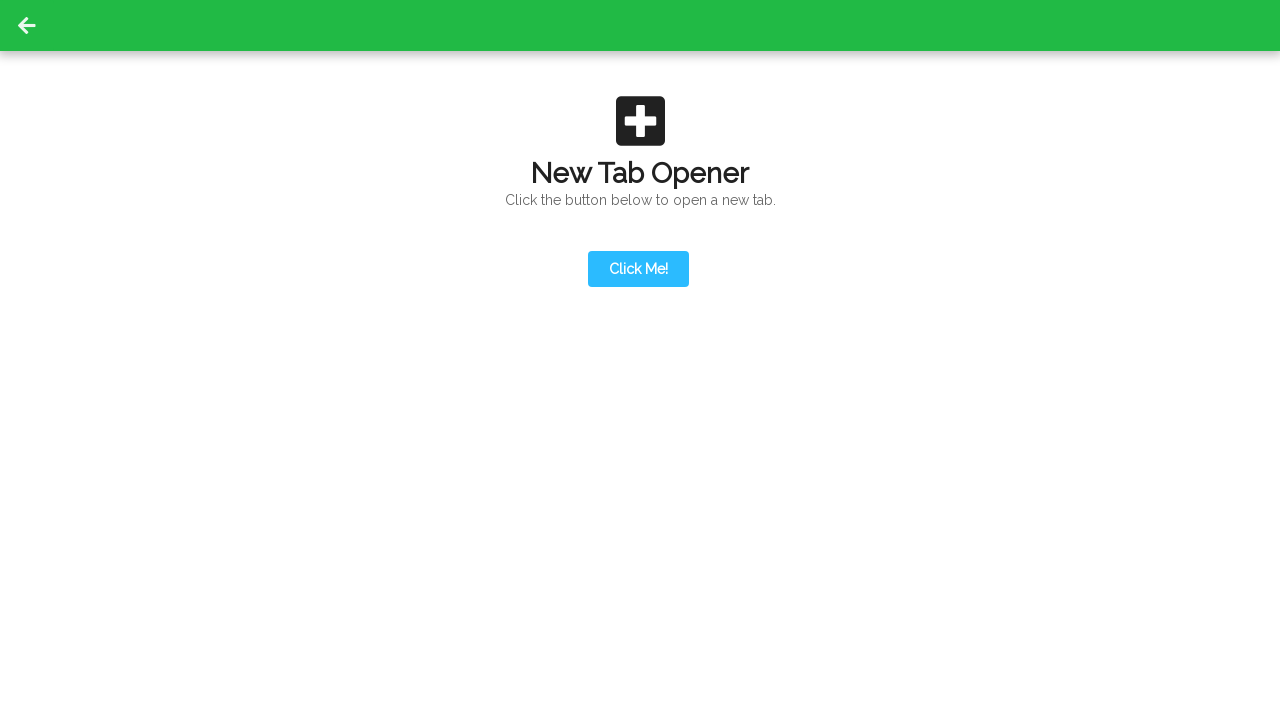

Clicked action button on second tab to open third tab at (638, 190) on #actionButton
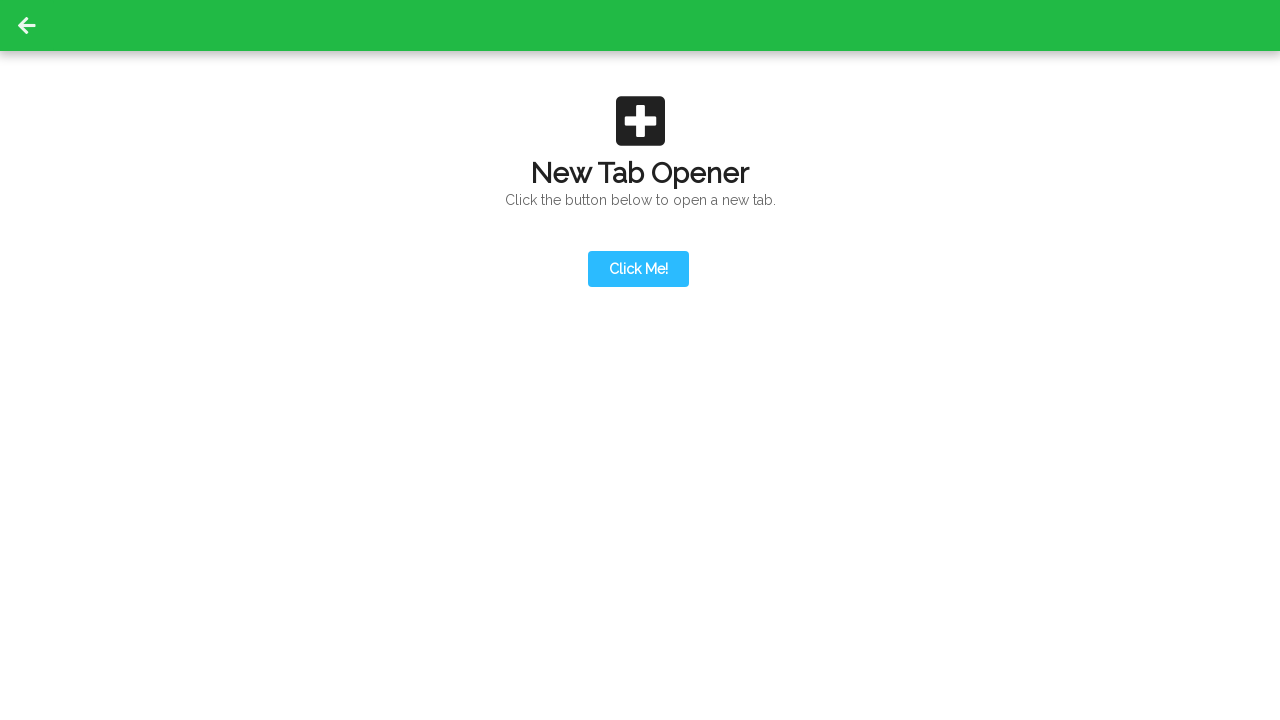

Third tab opened and event captured
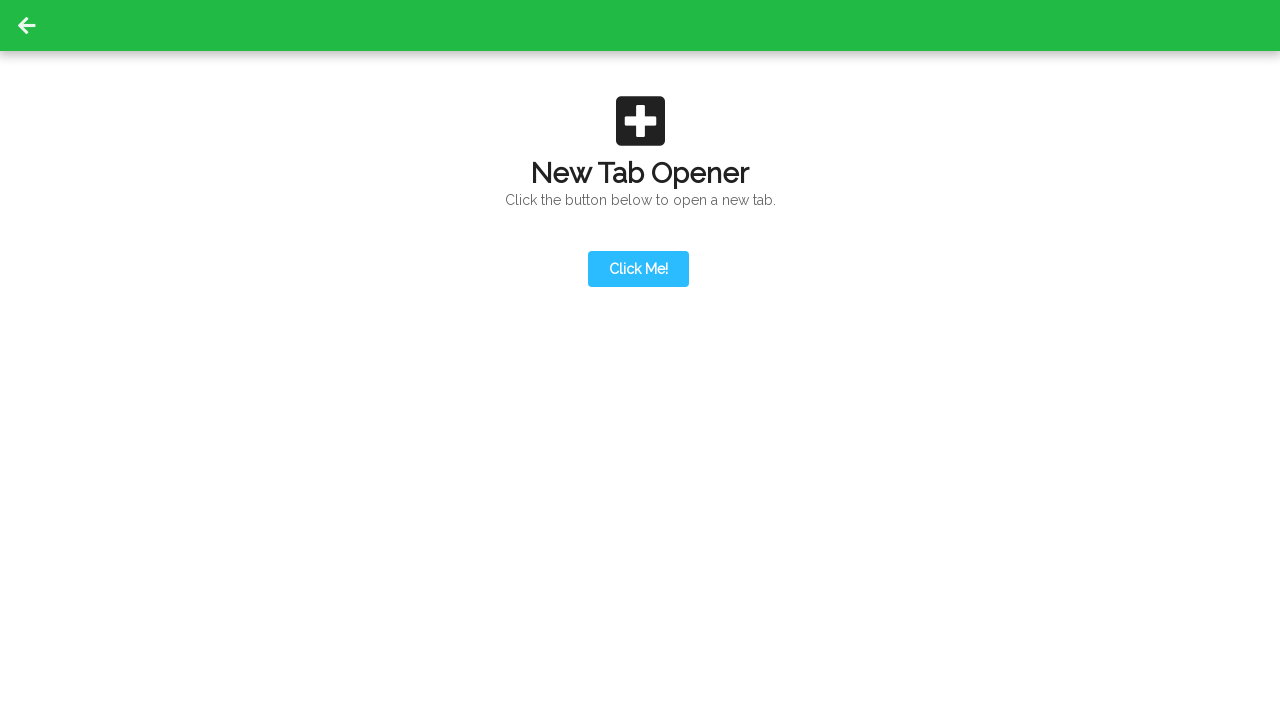

Retrieved updated list of all pages from context
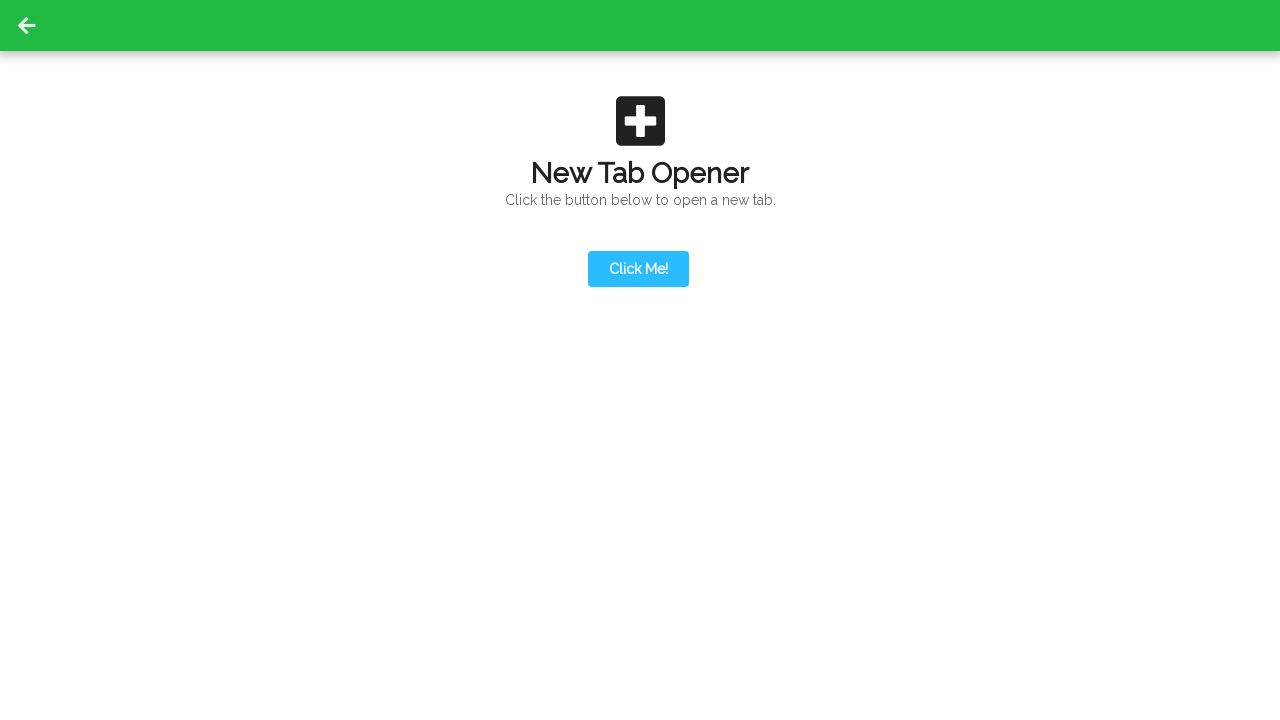

Switched to third tab
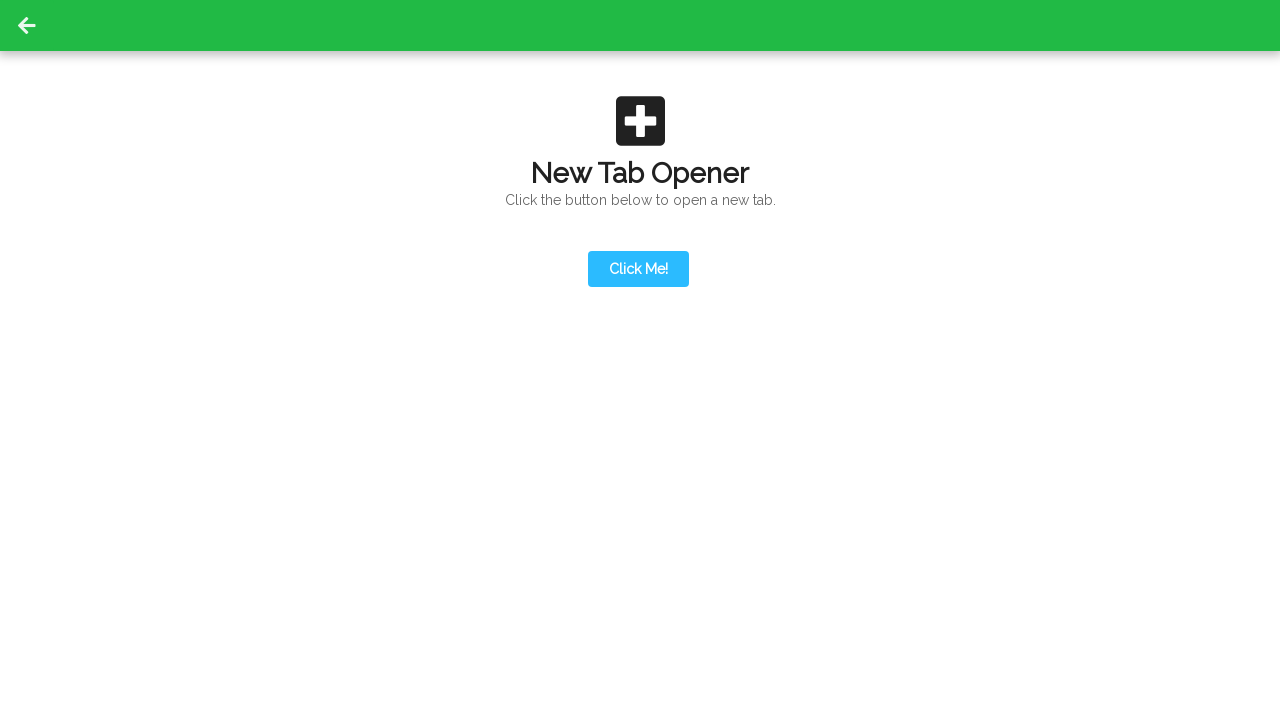

Third tab loaded completely
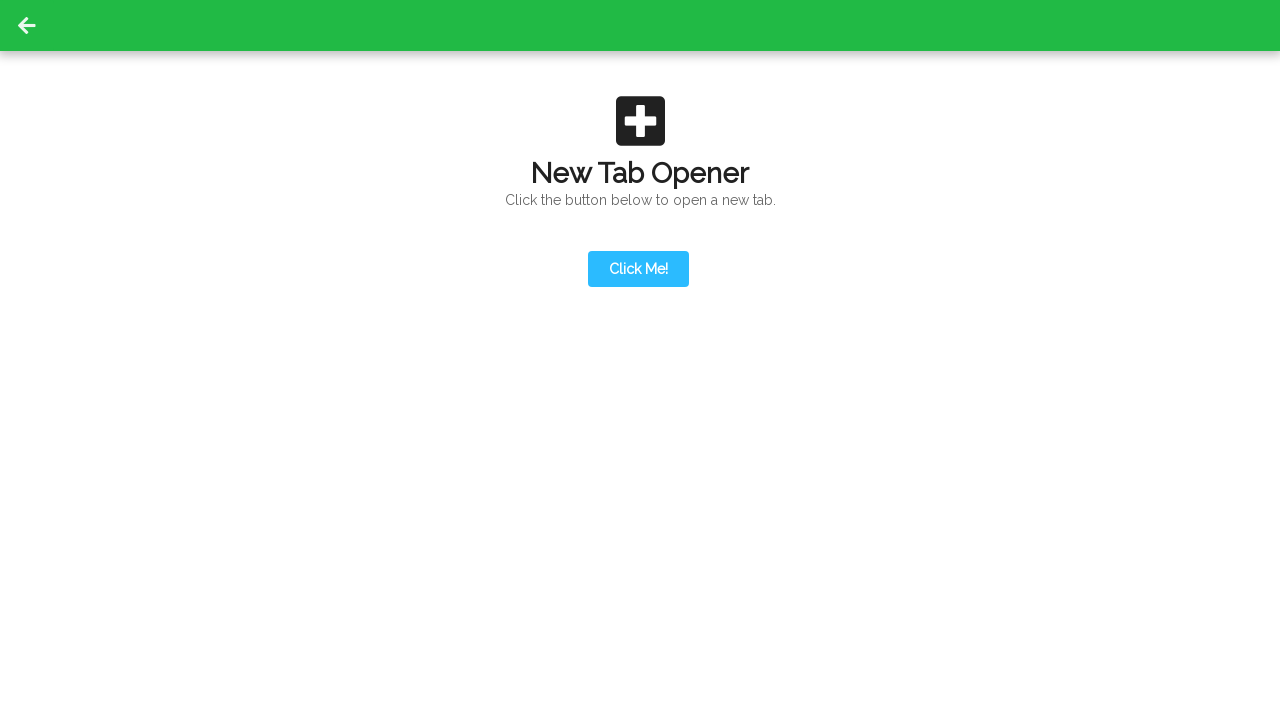

Content element found on third tab
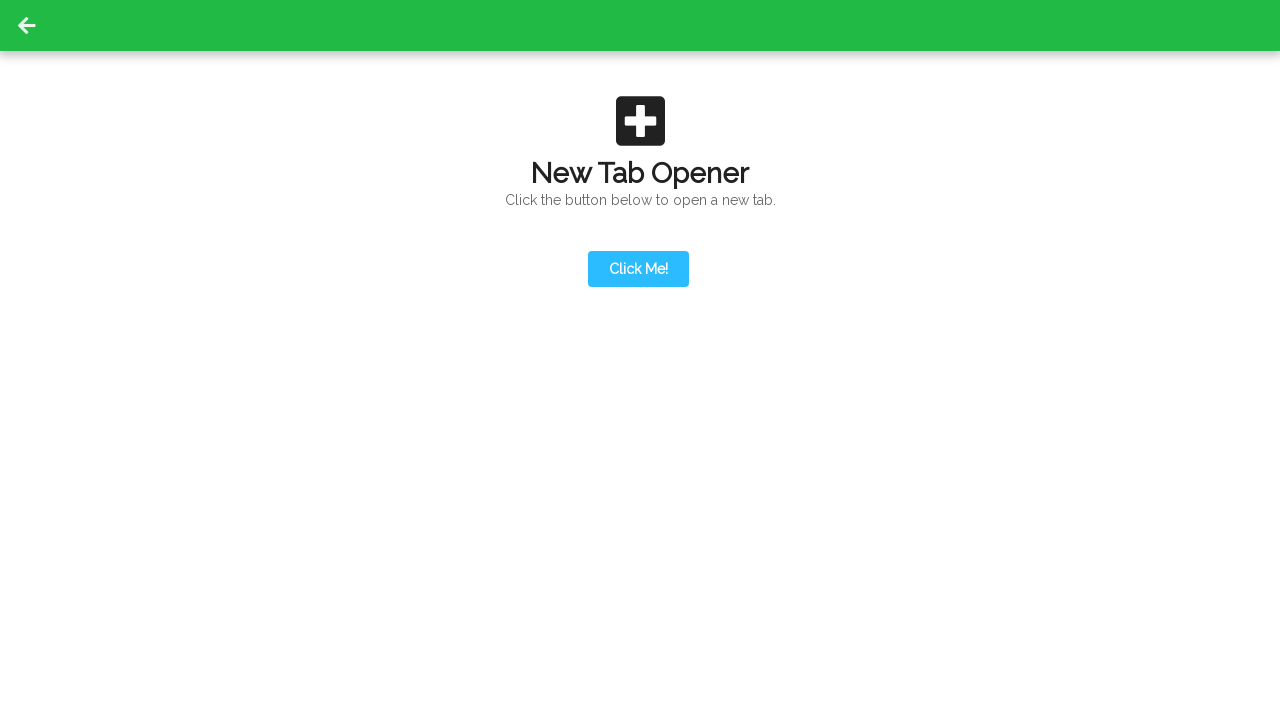

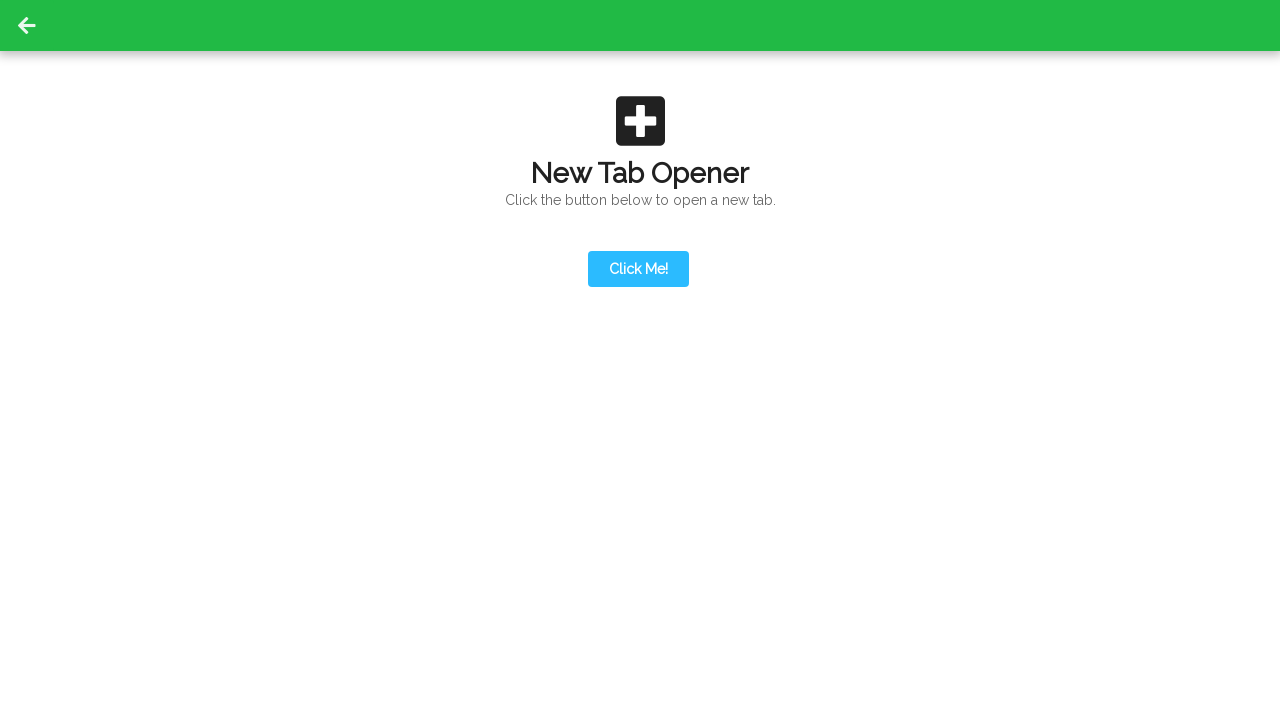